Navigates to jQueryUI Button demo, switches to the iframe, and clicks the second "A button element" button

Starting URL: https://jqueryui.com/

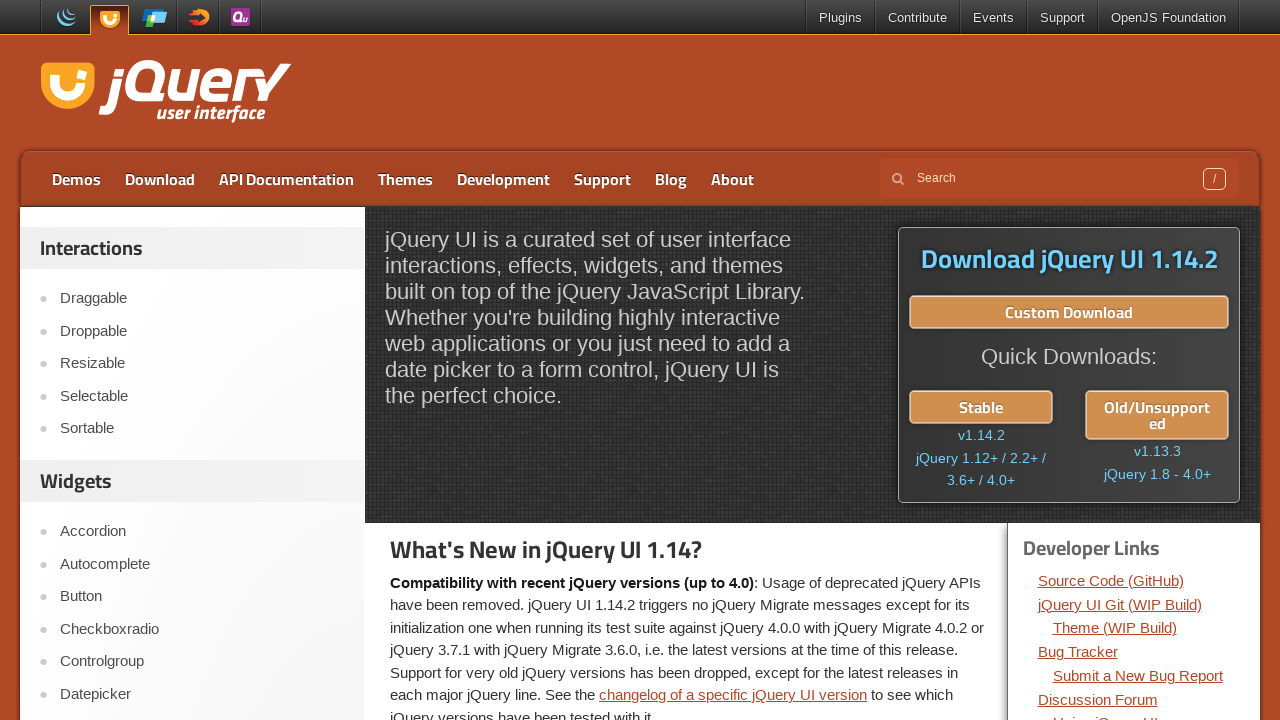

Clicked on Button demo link from jQueryUI homepage at (202, 597) on xpath=//a[text()='Button']
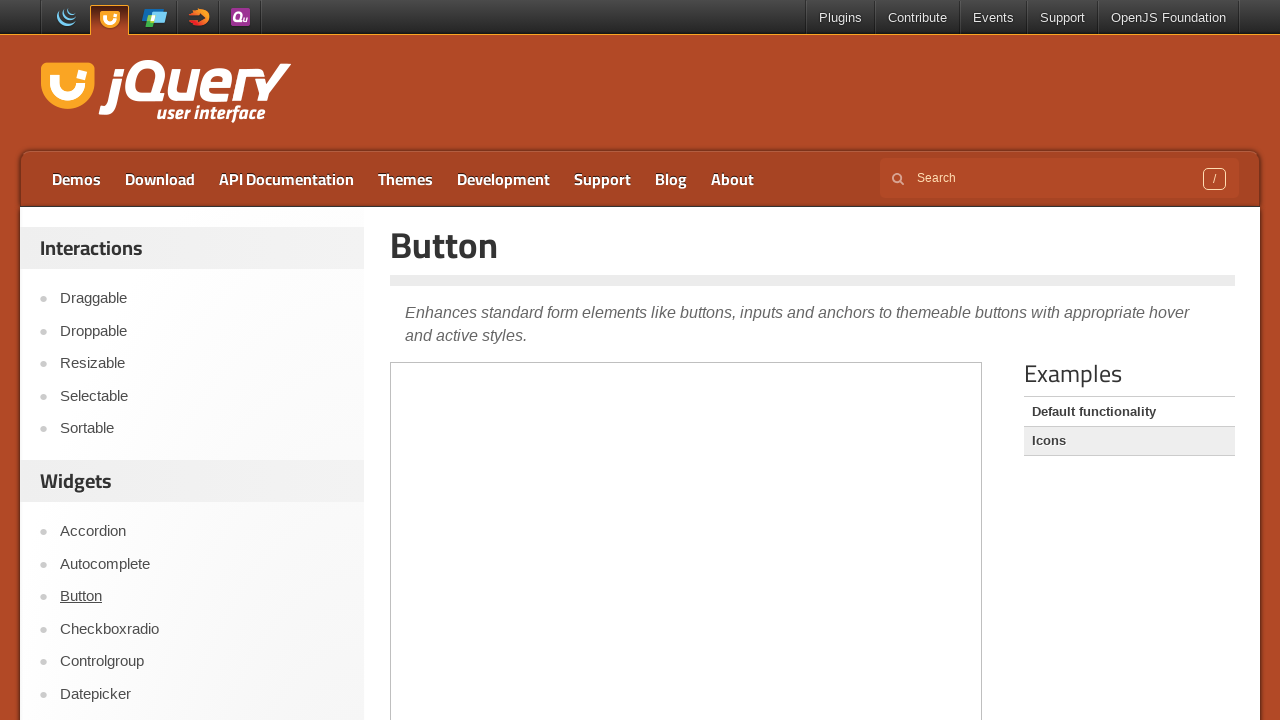

Located and switched to the demo iframe
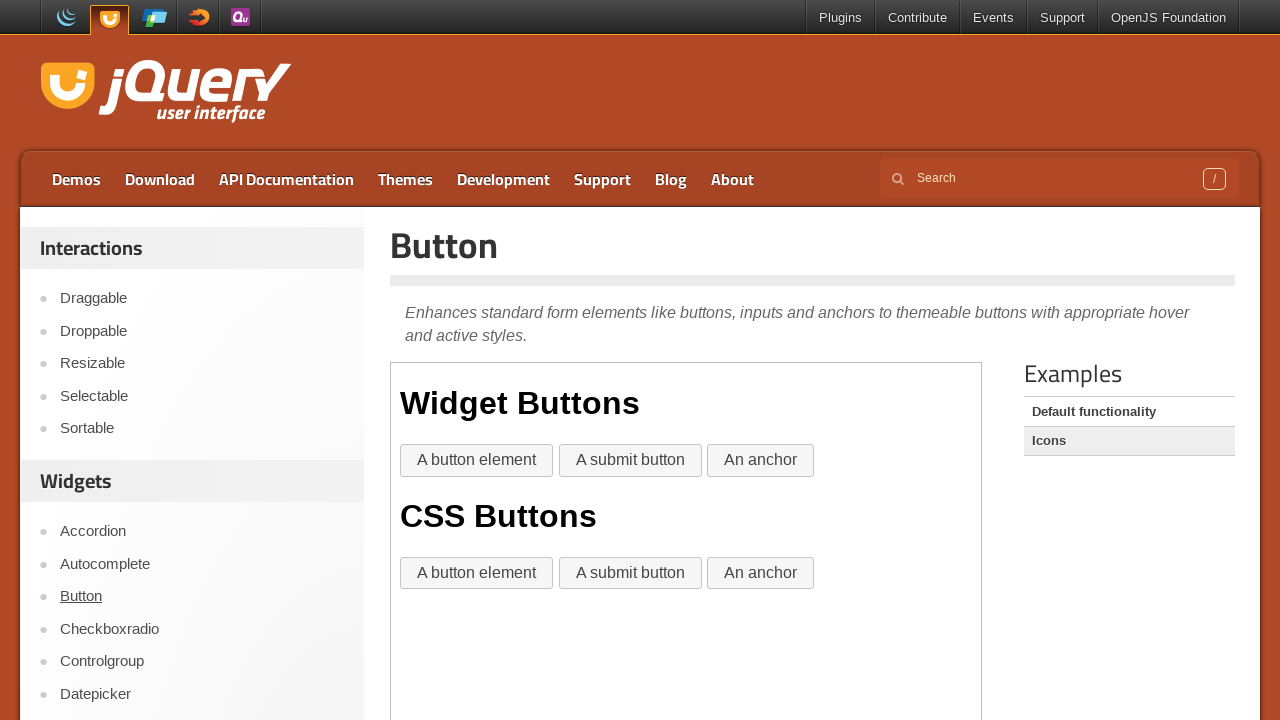

Clicked the second 'A button element' button in the iframe at (477, 573) on iframe >> nth=0 >> internal:control=enter-frame >> xpath=//button[text()='A butt
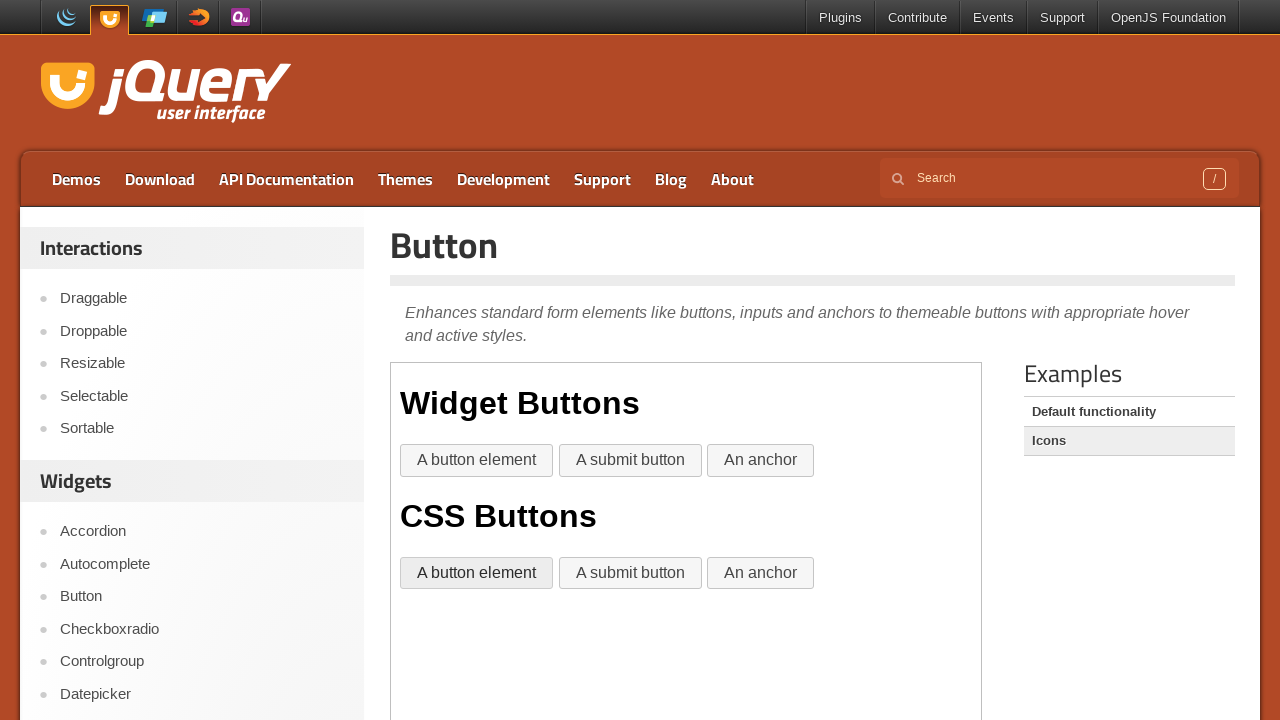

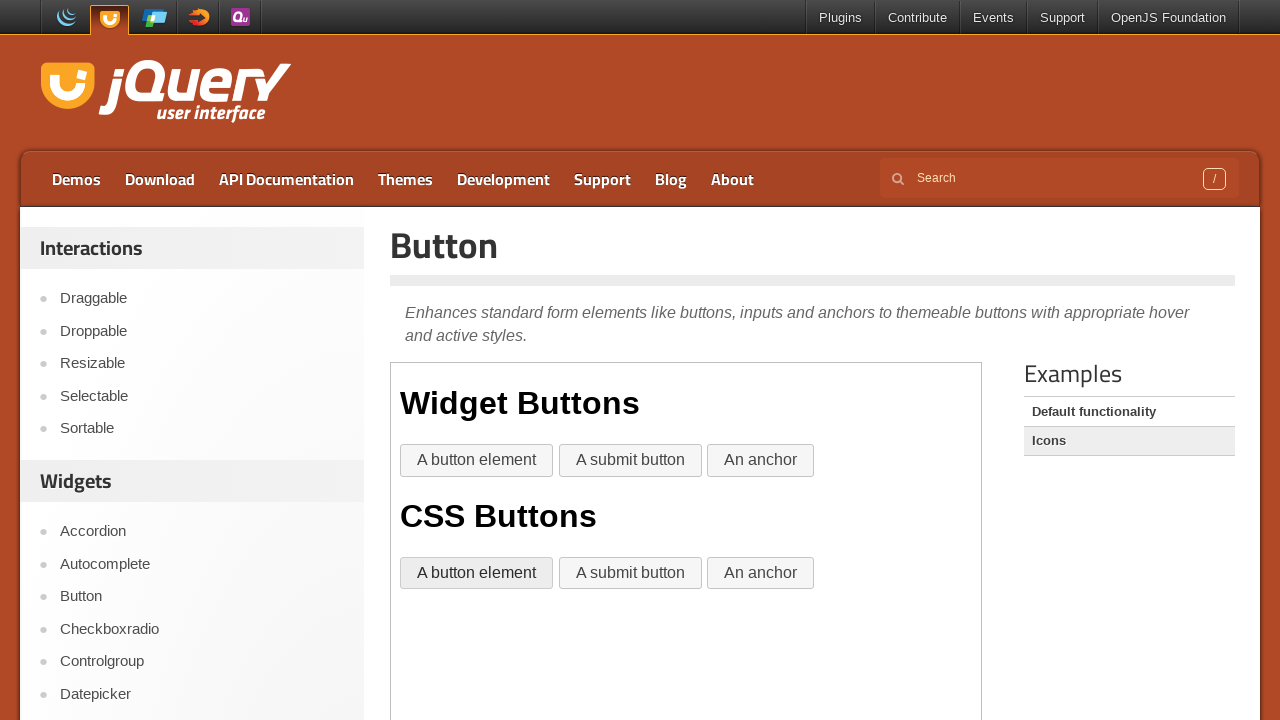